Tests an e-commerce vegetable shopping site by searching for products containing 'ca', verifying product counts, adding items to cart, and checking the brand logo text

Starting URL: https://rahulshettyacademy.com/seleniumPractise/#/

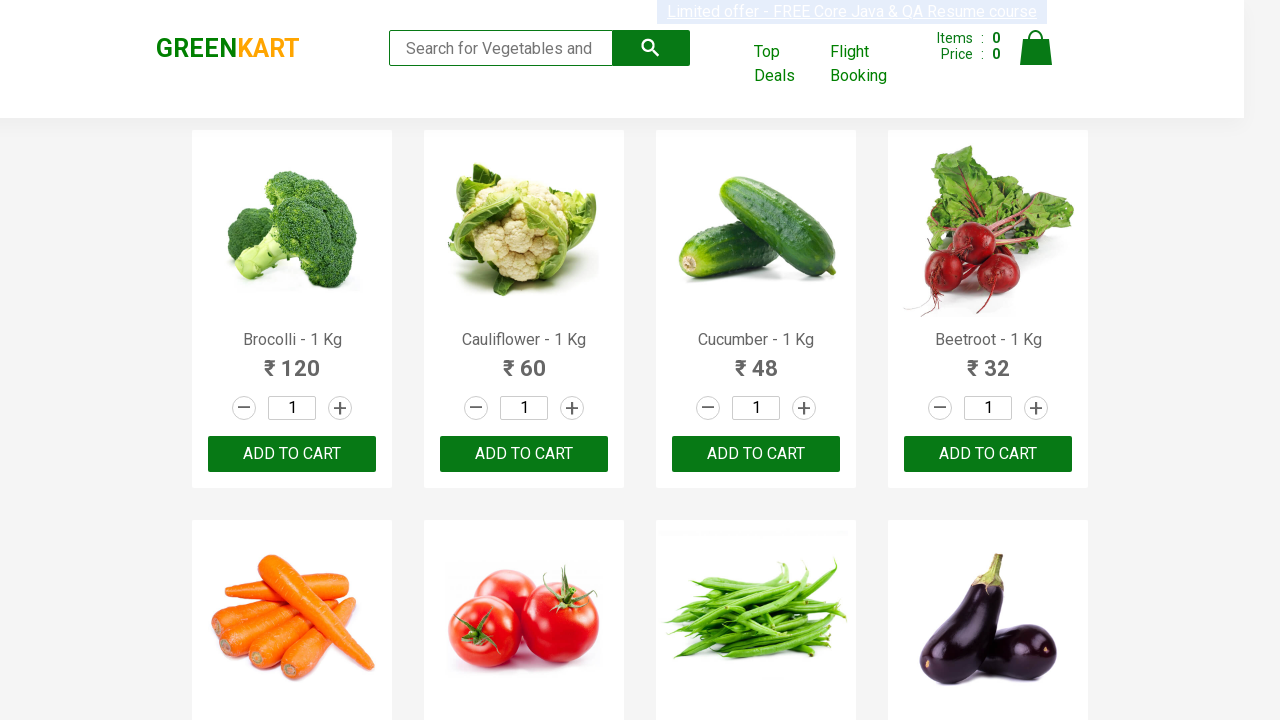

Typed 'ca' in the search box to filter products on .search-keyword
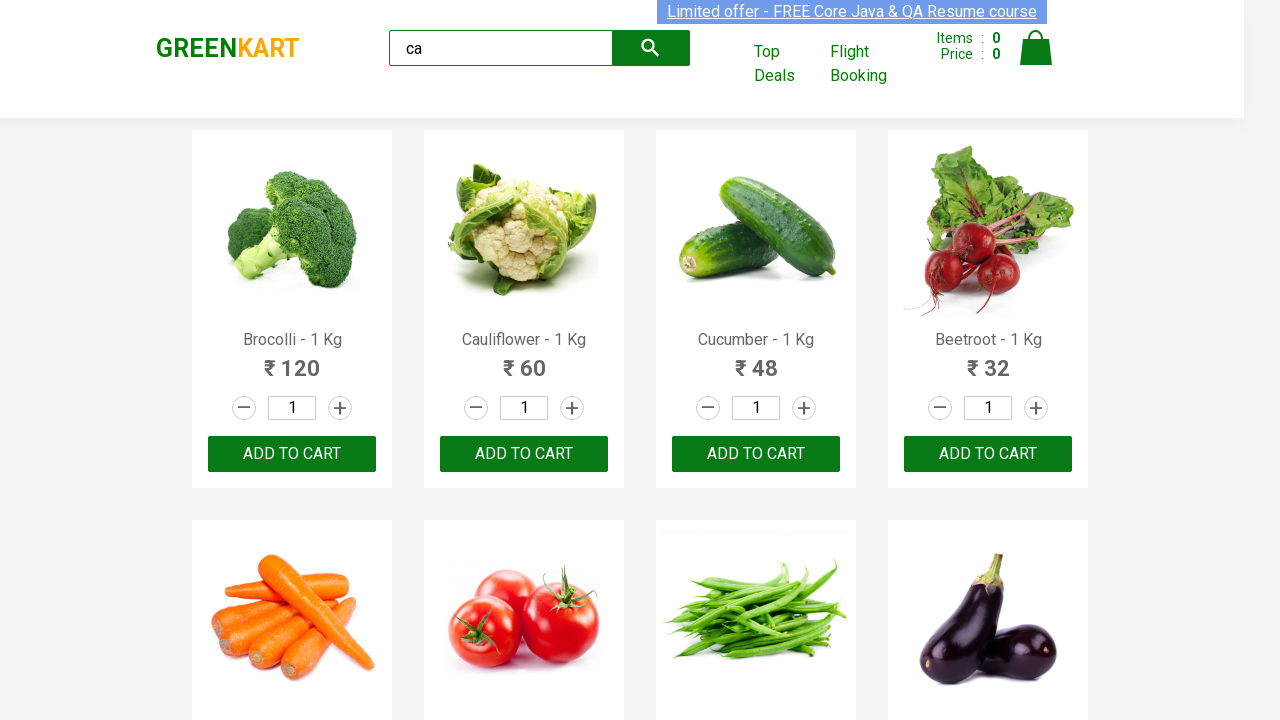

Waited 2000ms for products to filter
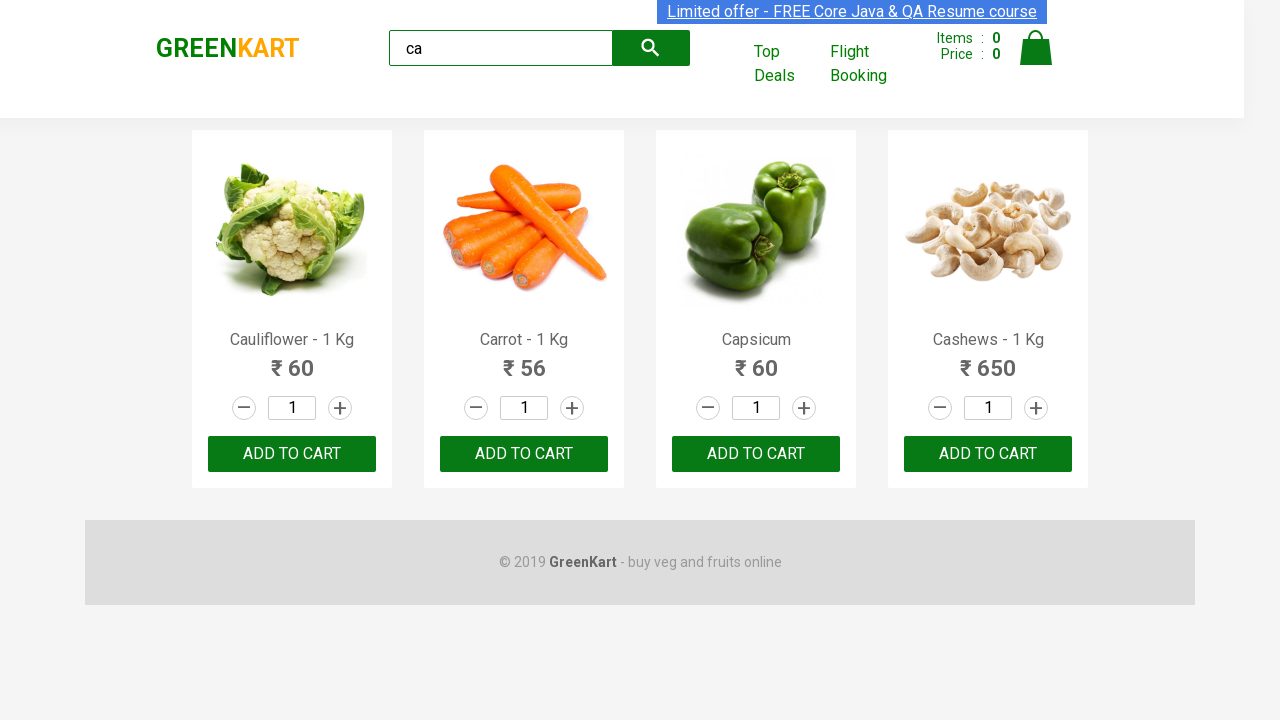

Verified product selector is loaded
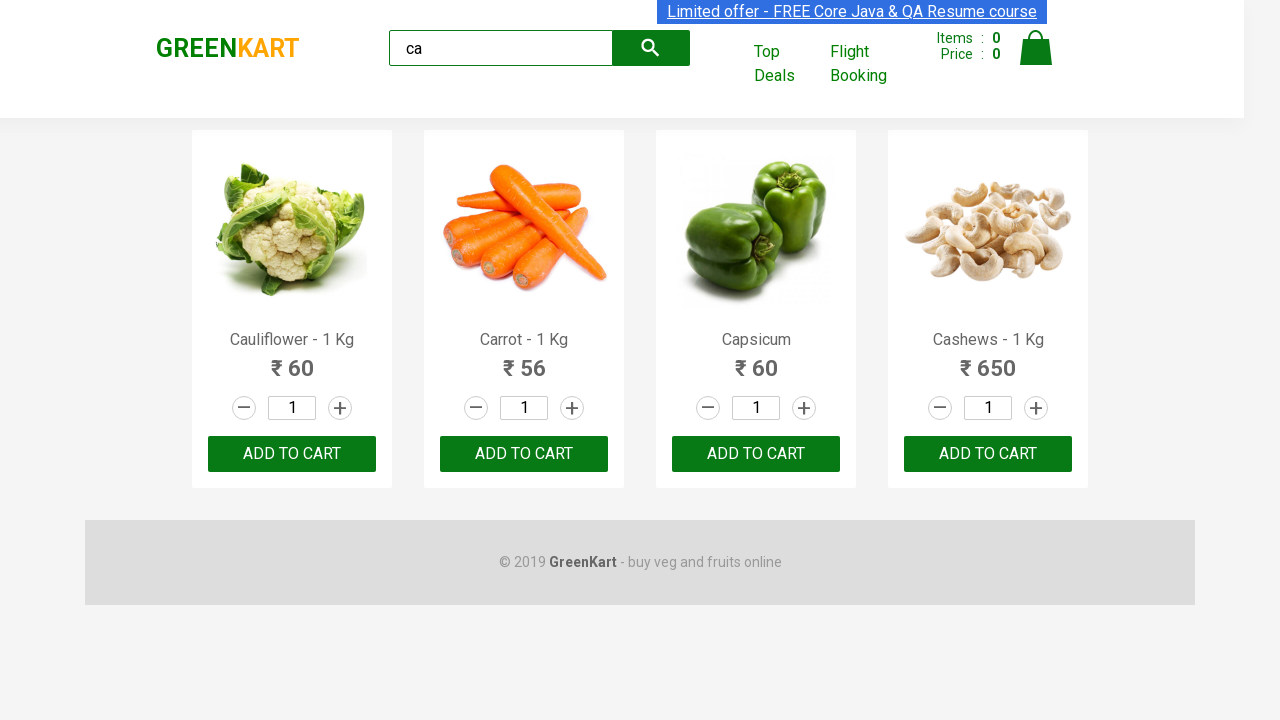

Clicked add to cart button on third product at (756, 454) on :nth-child(3) > .product-action > button
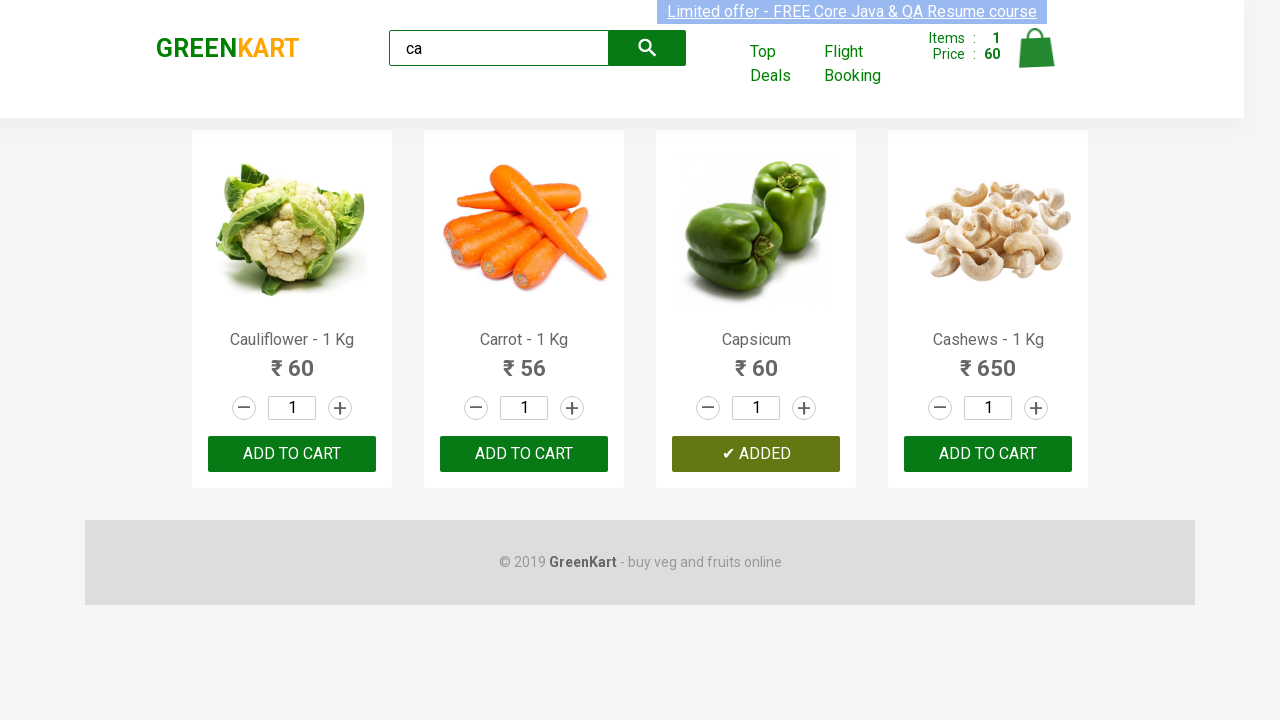

Clicked ADD TO CART button on third product in products container at (756, 454) on .products .product >> nth=2 >> button >> internal:has-text="ADD TO CART"i
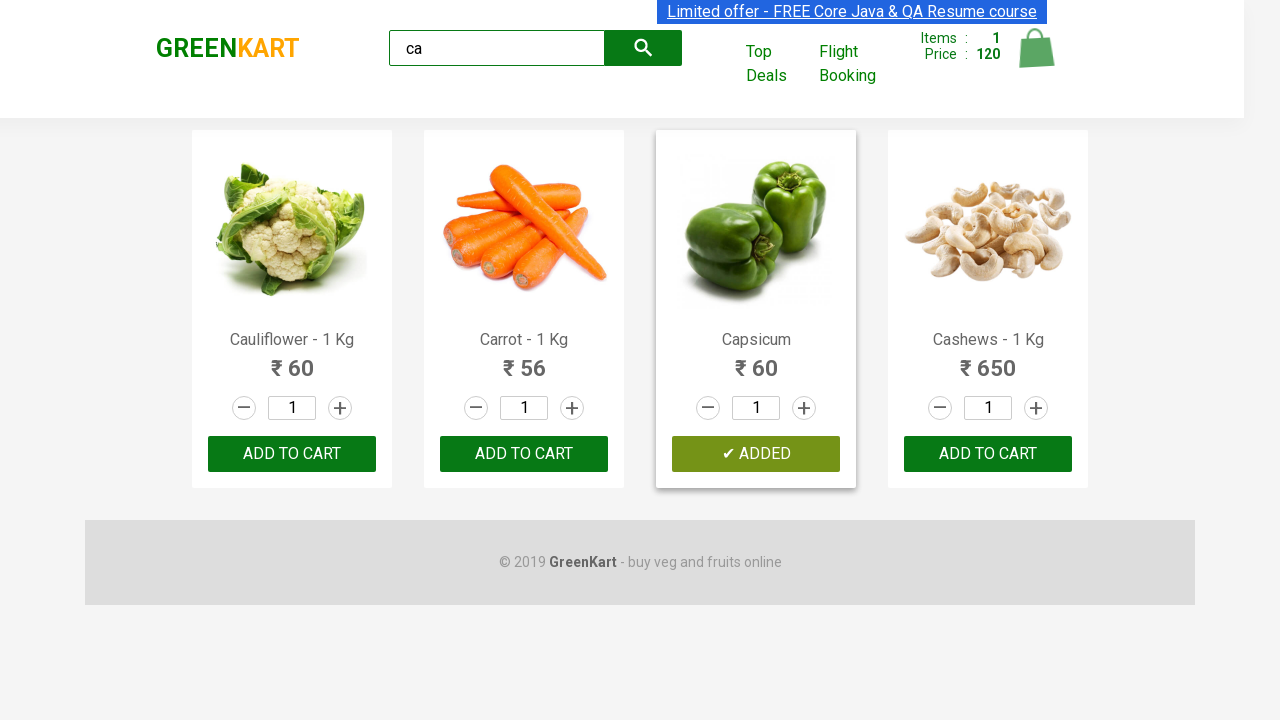

Retrieved product count: 4 products found
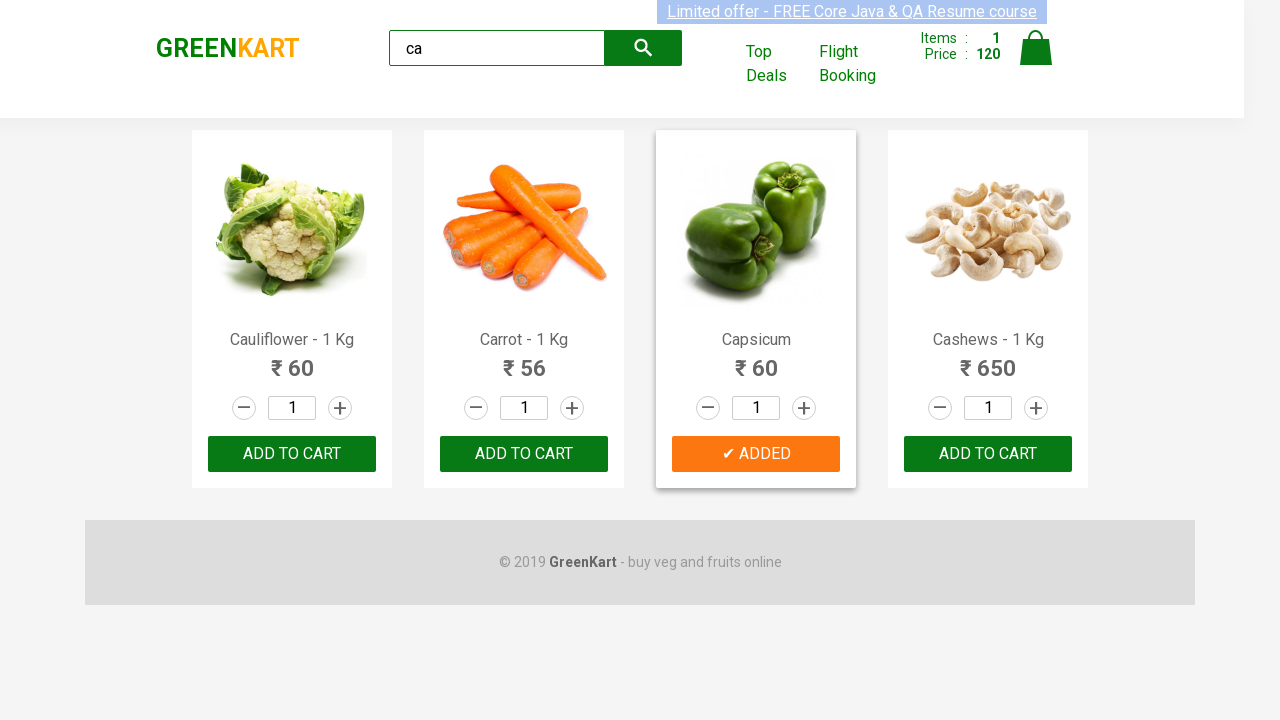

Found and clicked add to cart for Cashews at index 3 at (988, 454) on .products .product >> nth=3 >> button
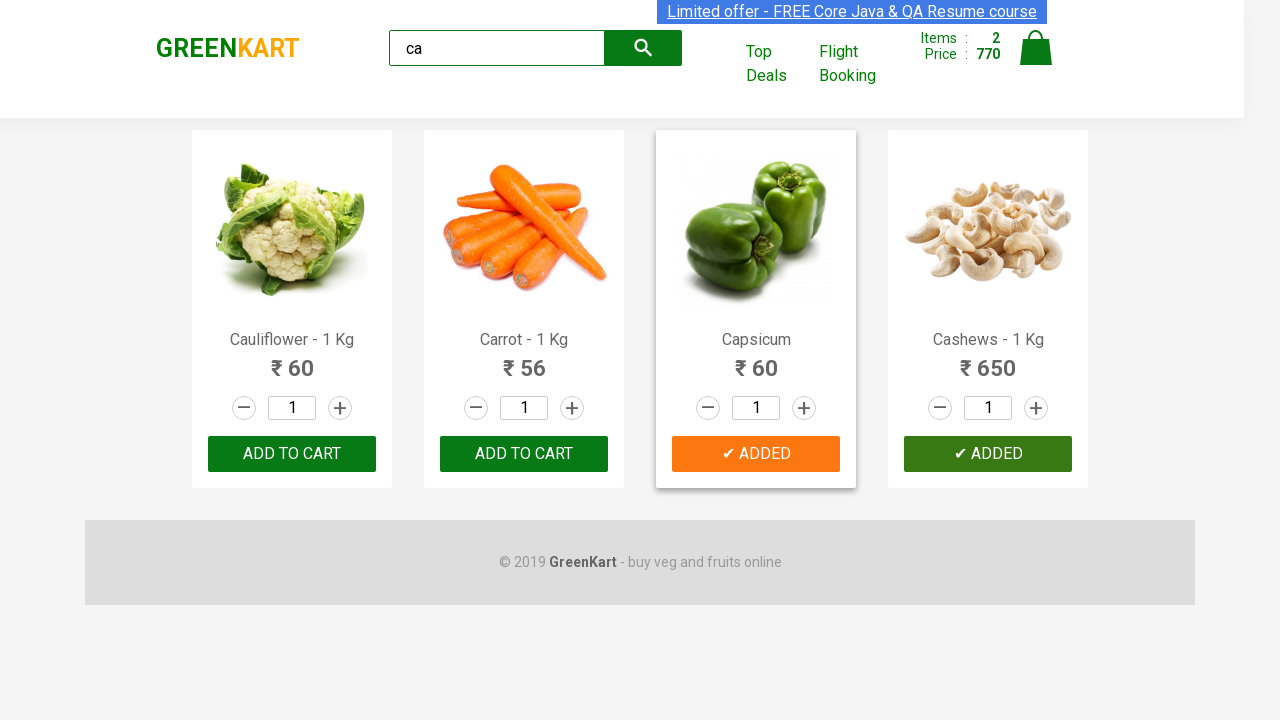

Retrieved brand logo text: 'GREENKART'
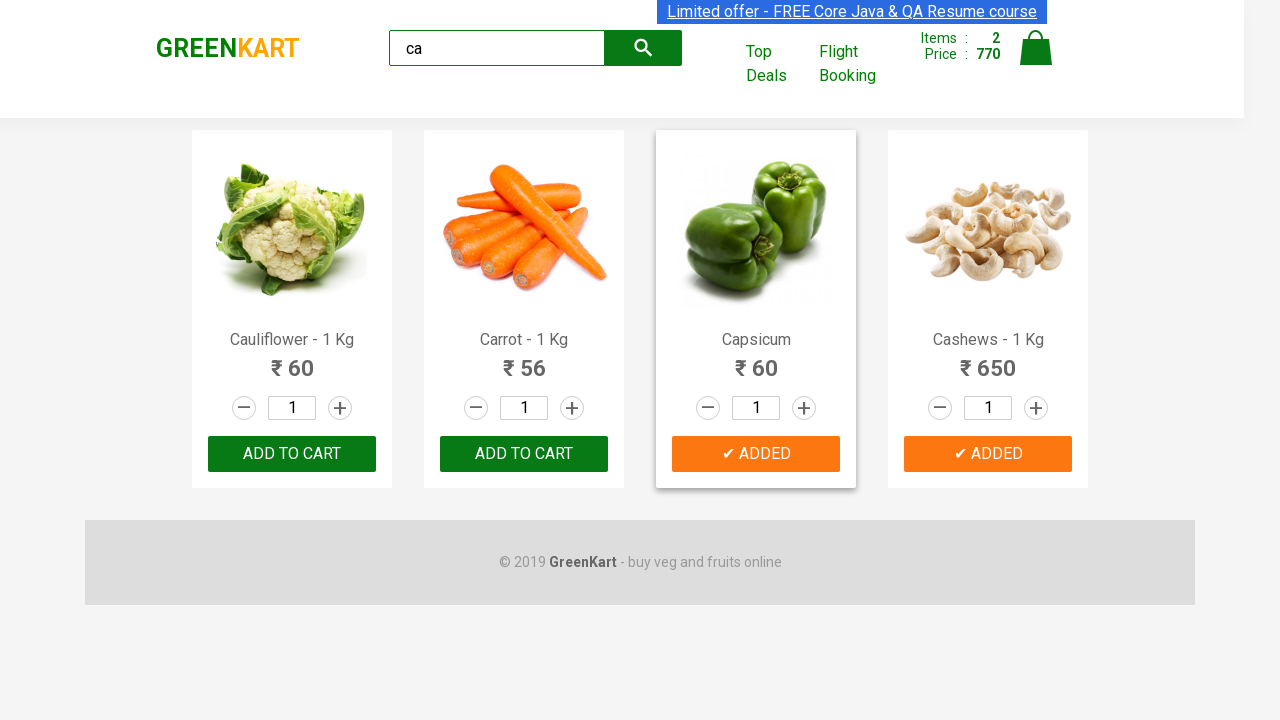

Verified brand logo text is 'GREENKART'
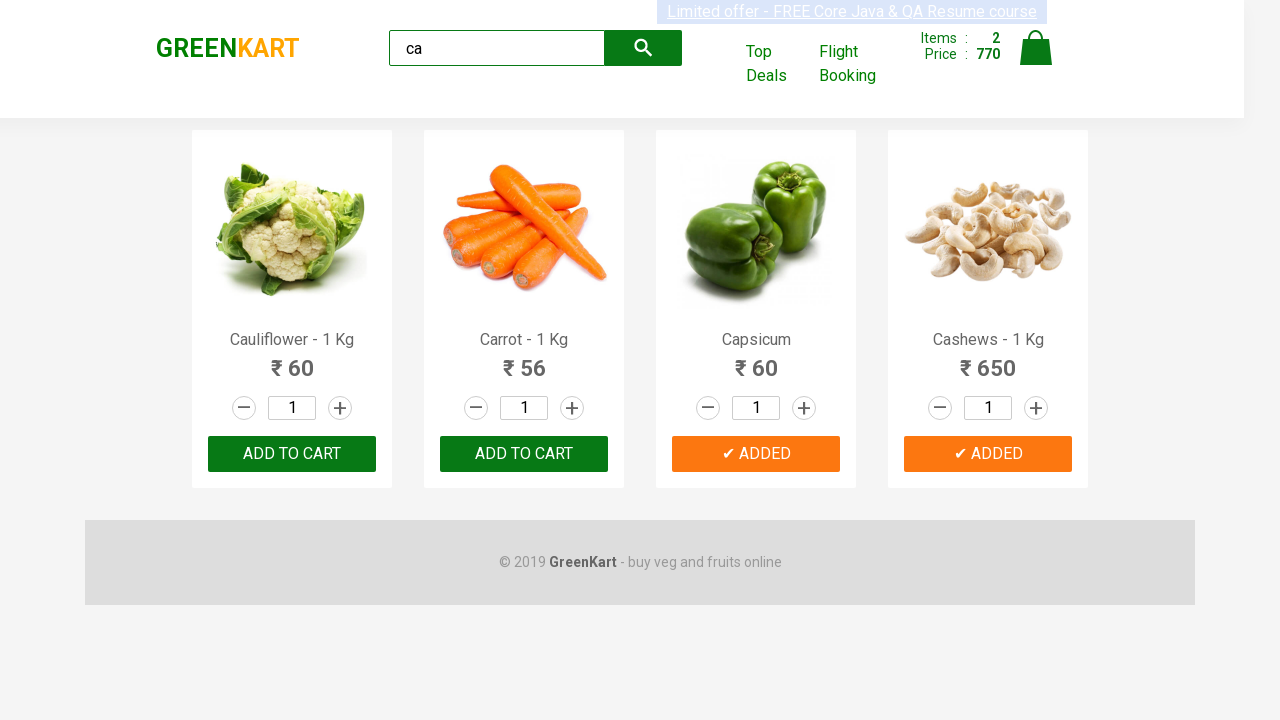

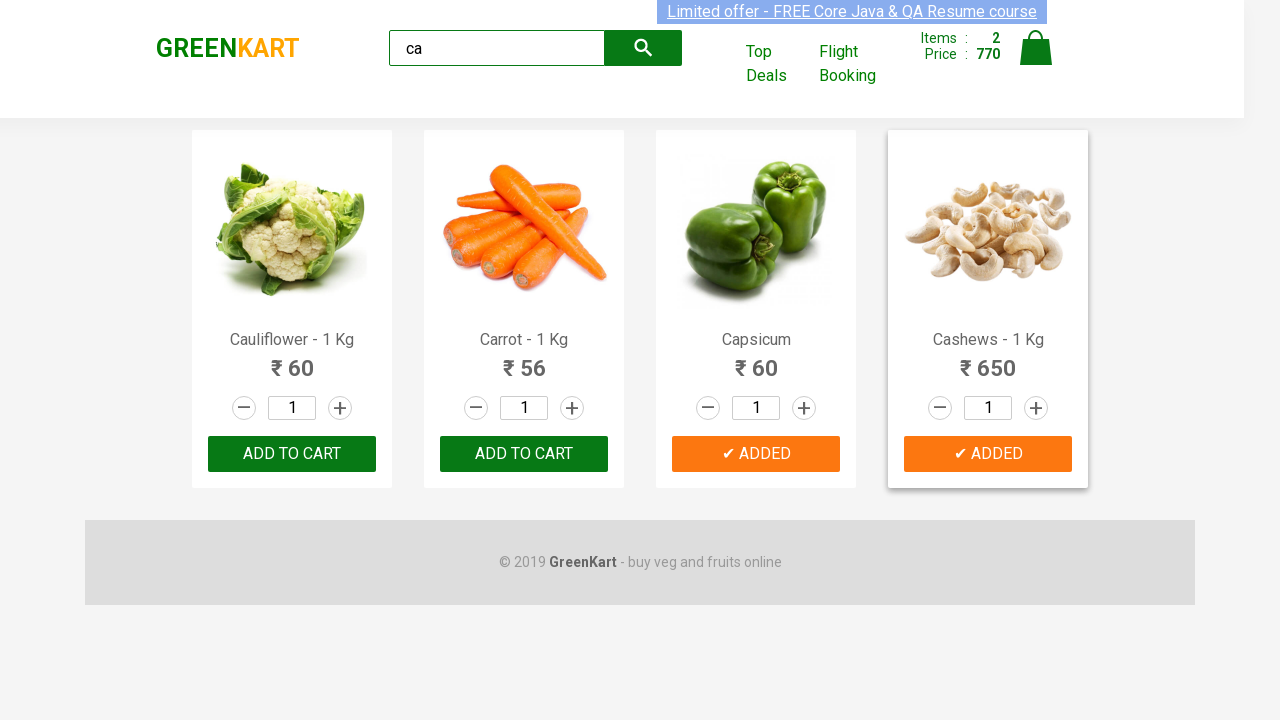